Tests filling out a practice form on DemoQA by entering personal information (first name, last name, email, gender, phone number) and submitting the form, then closing the confirmation modal.

Starting URL: https://demoqa.com/automation-practice-form

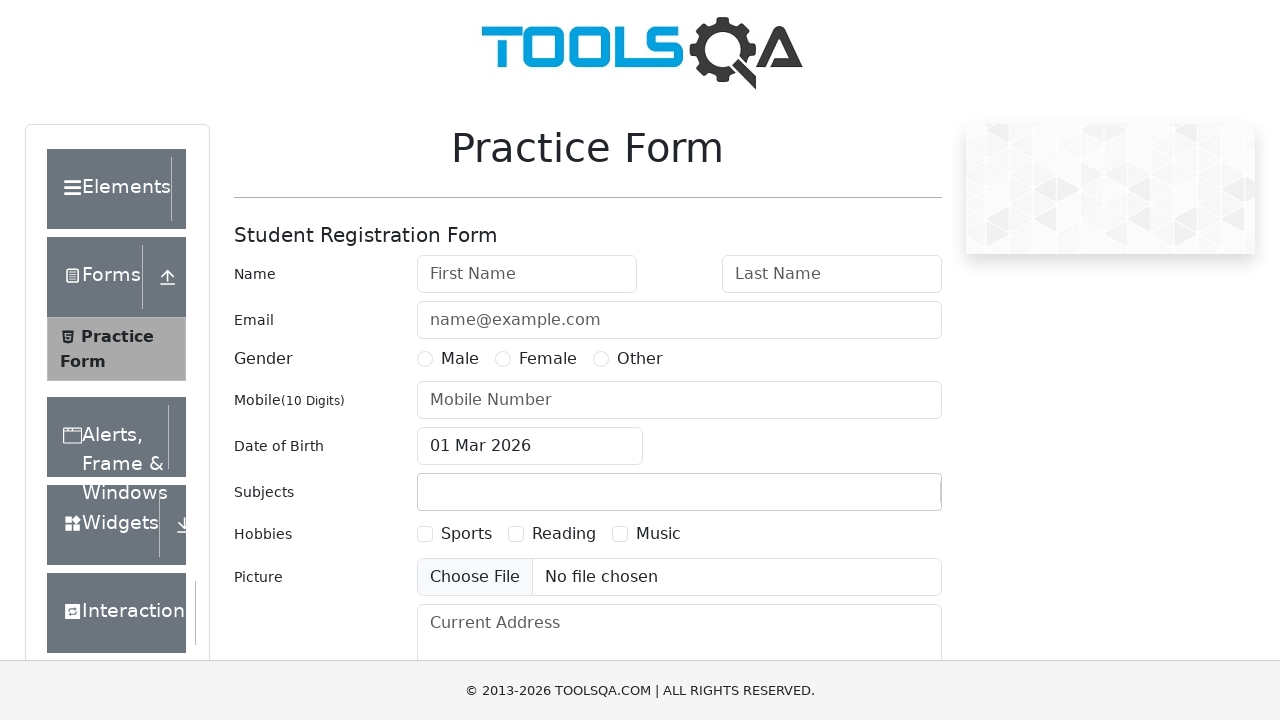

Filled first name field with 'Marcus' on #firstName
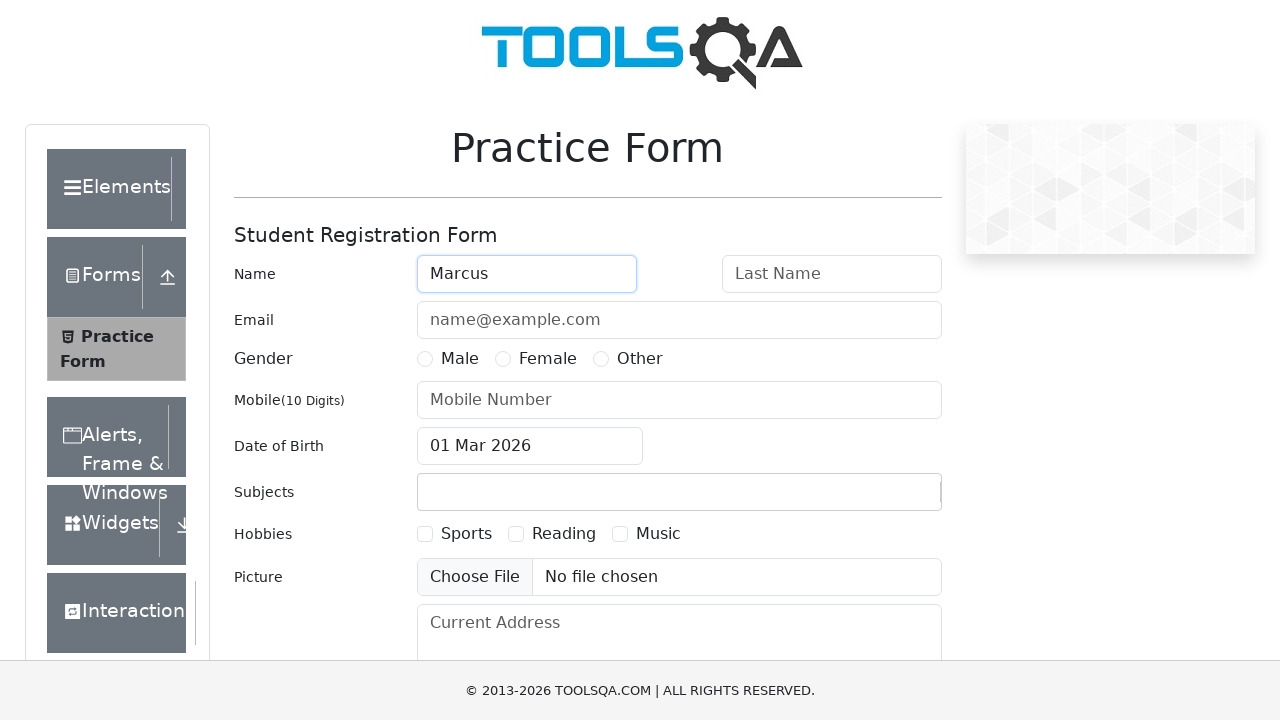

Filled last name field with 'Johnson' on #lastName
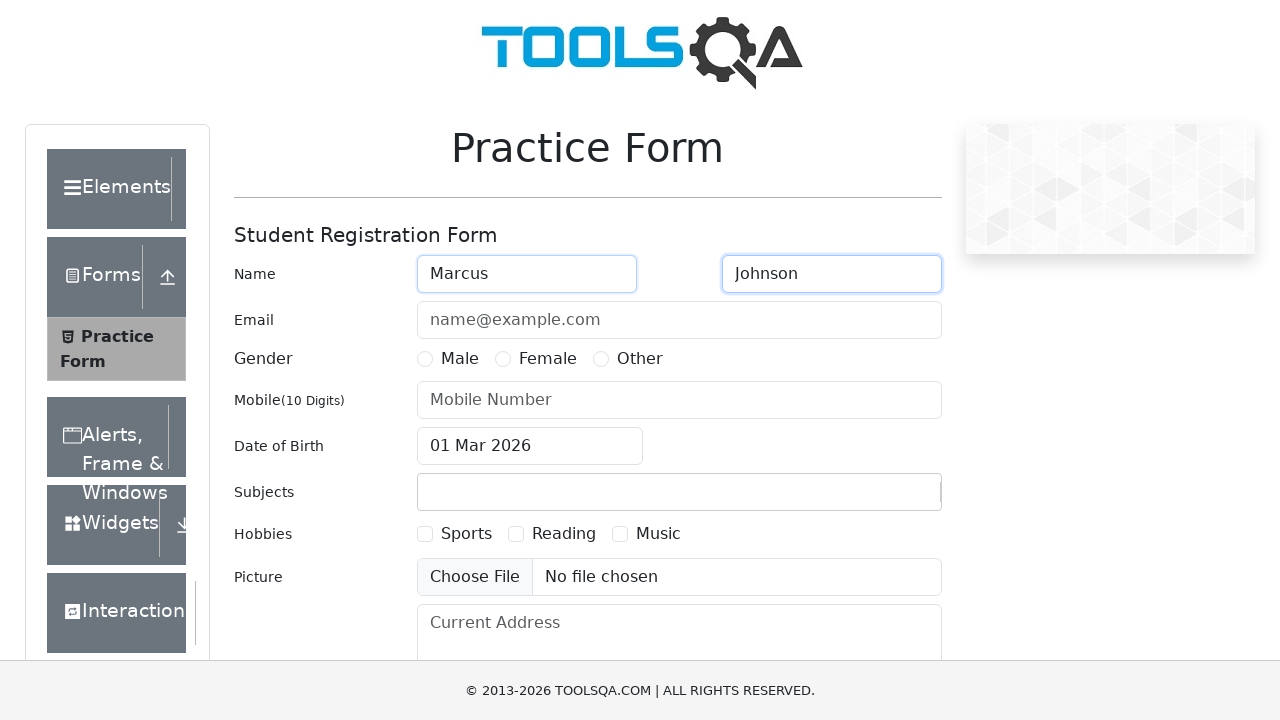

Filled email field with 'marcus.johnson87@gmail.com' on #userEmail
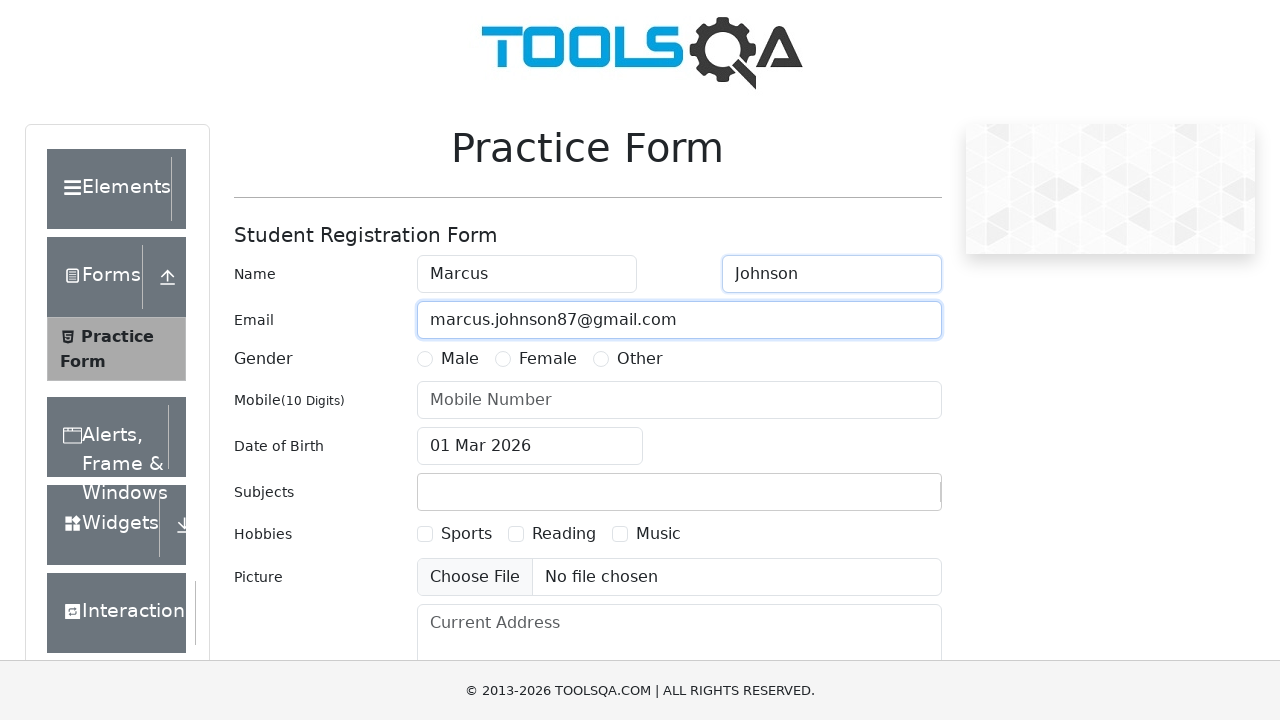

Selected Male gender option at (460, 359) on label[for='gender-radio-1']
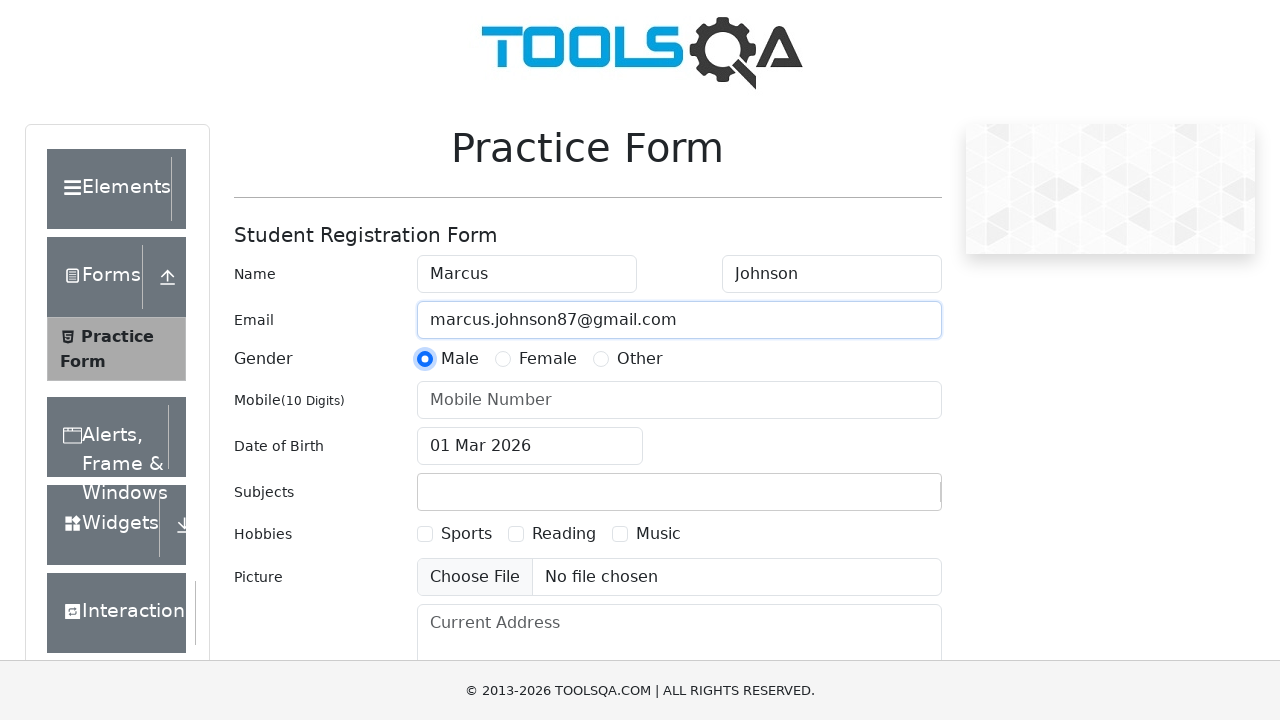

Filled phone number field with '5551234567' on #userNumber
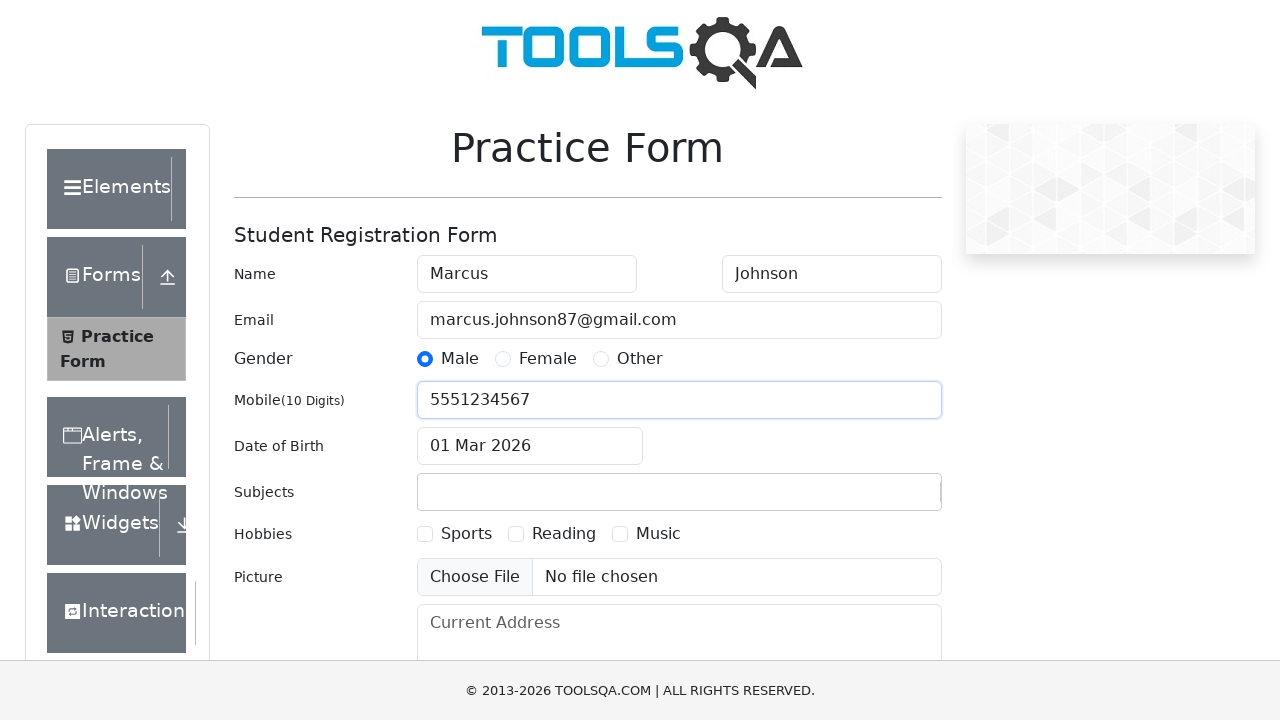

Scrolled submit button into view
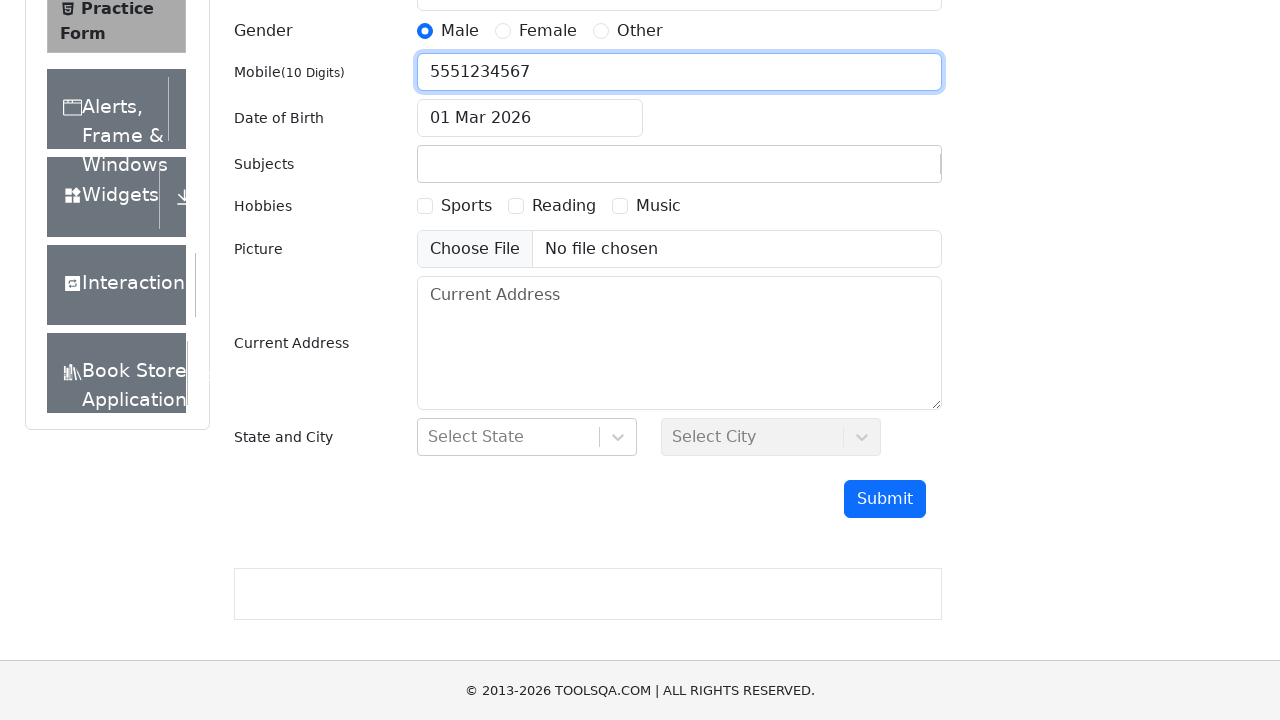

Clicked submit button to submit the form at (885, 499) on #submit
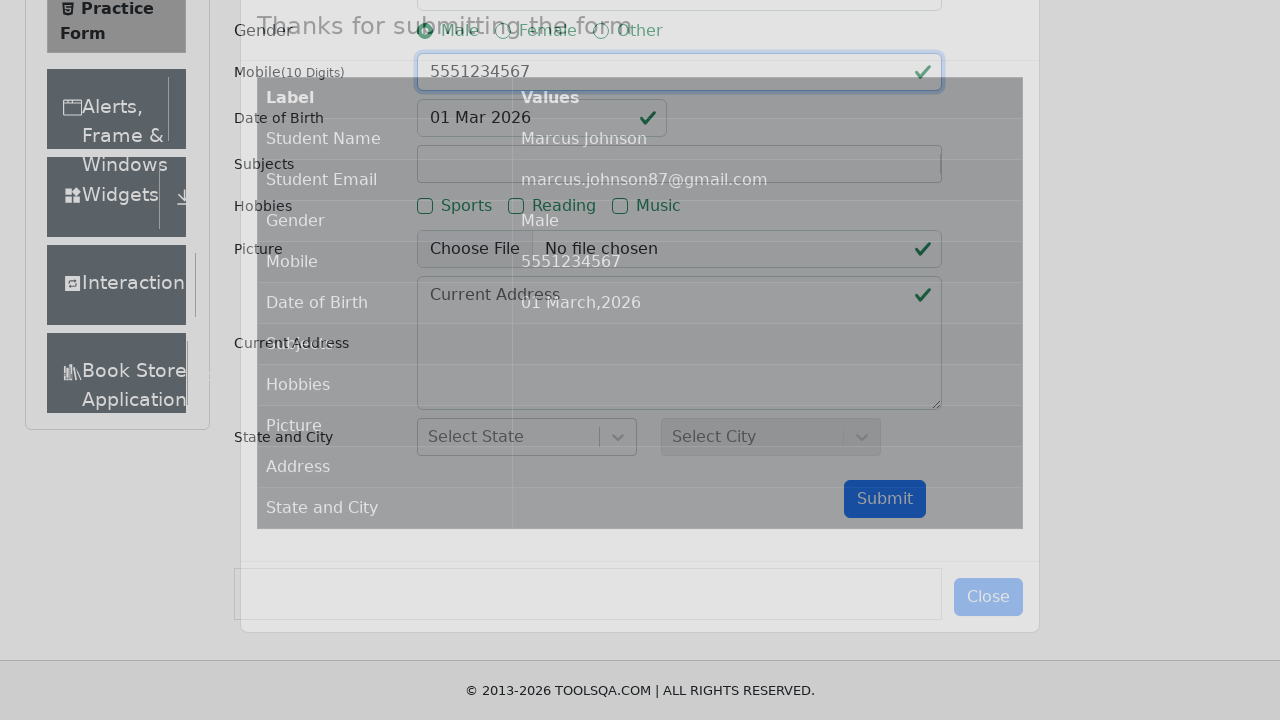

Confirmation modal appeared
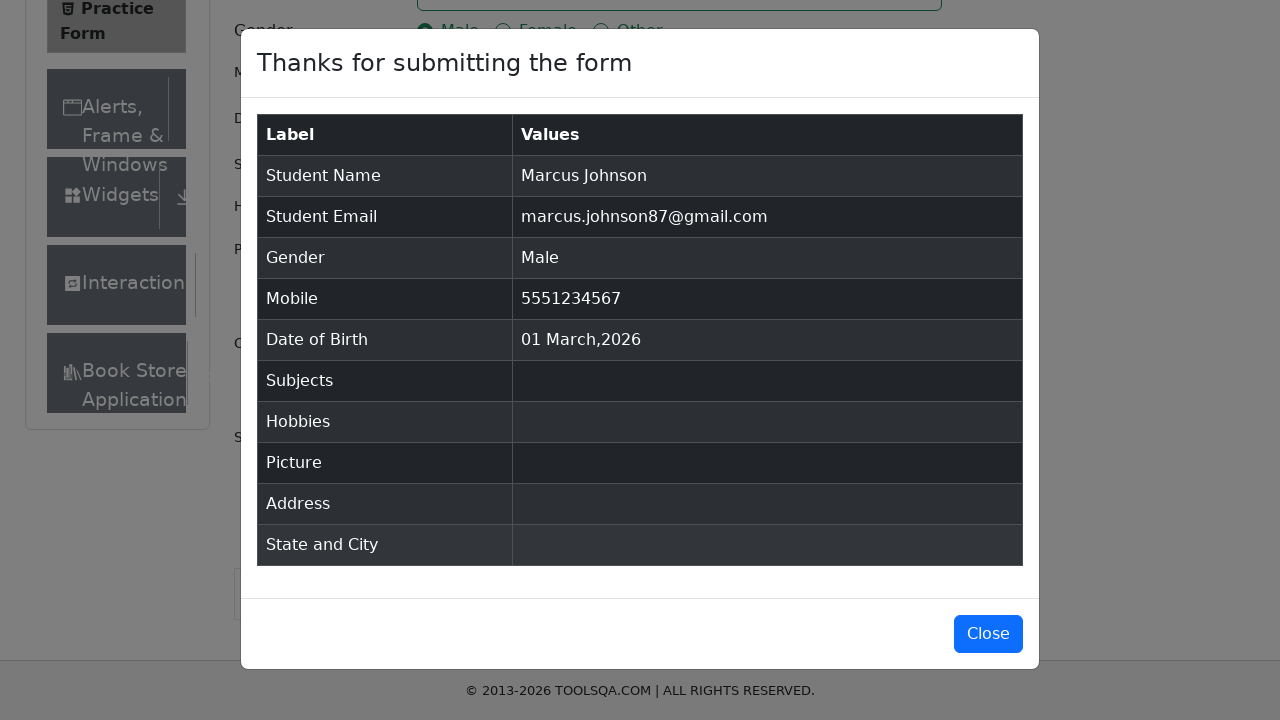

Scrolled close button into view on //*[@id='close-fixedban']/img
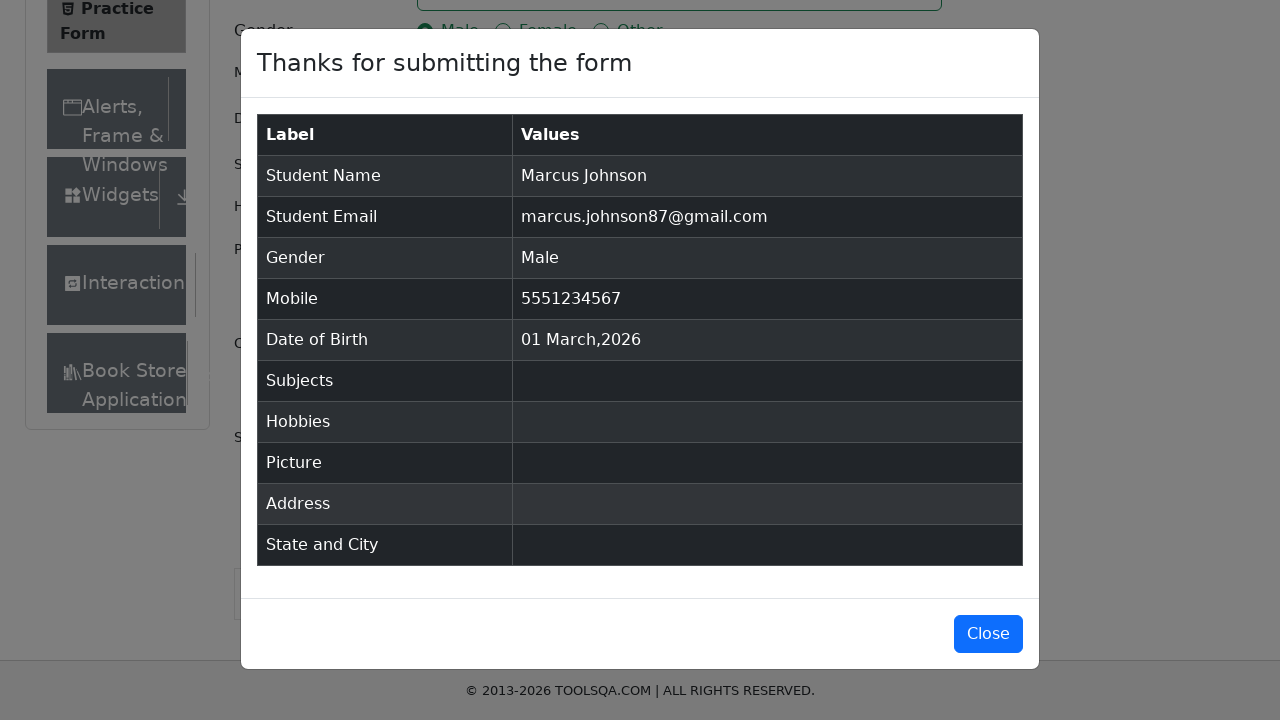

Clicked close button to dismiss the confirmation modal at (988, 634) on #closeLargeModal
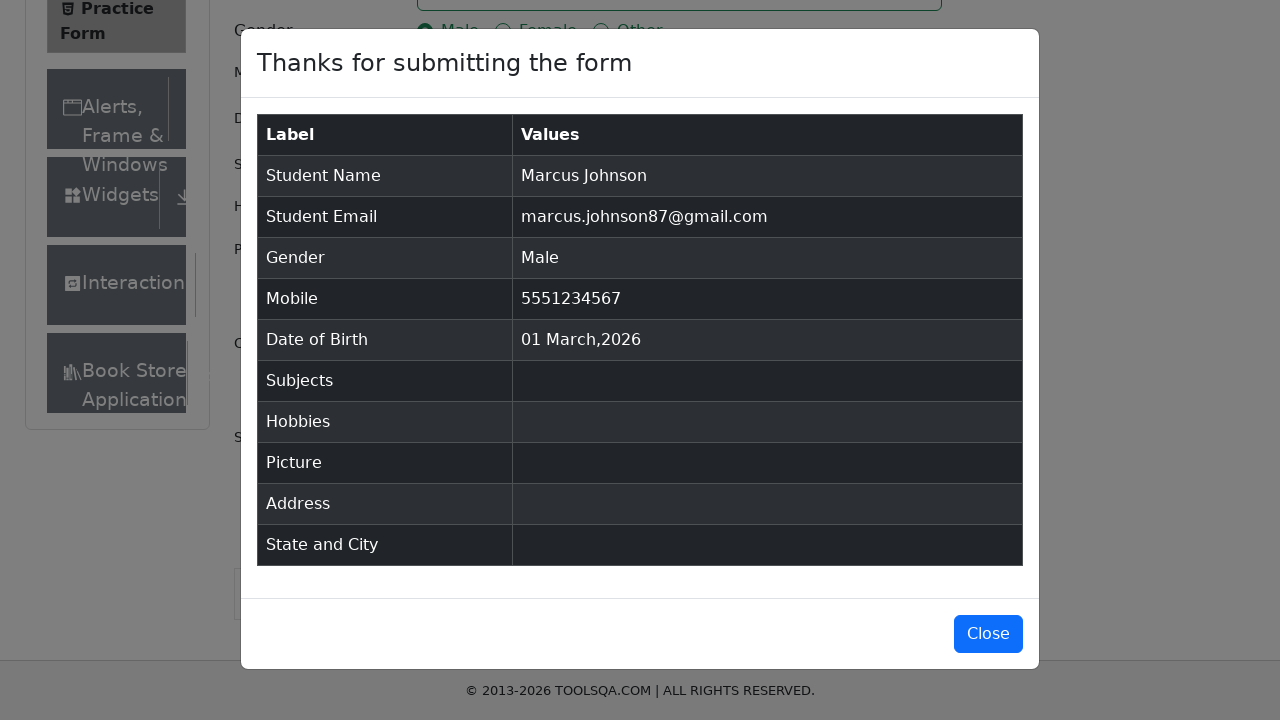

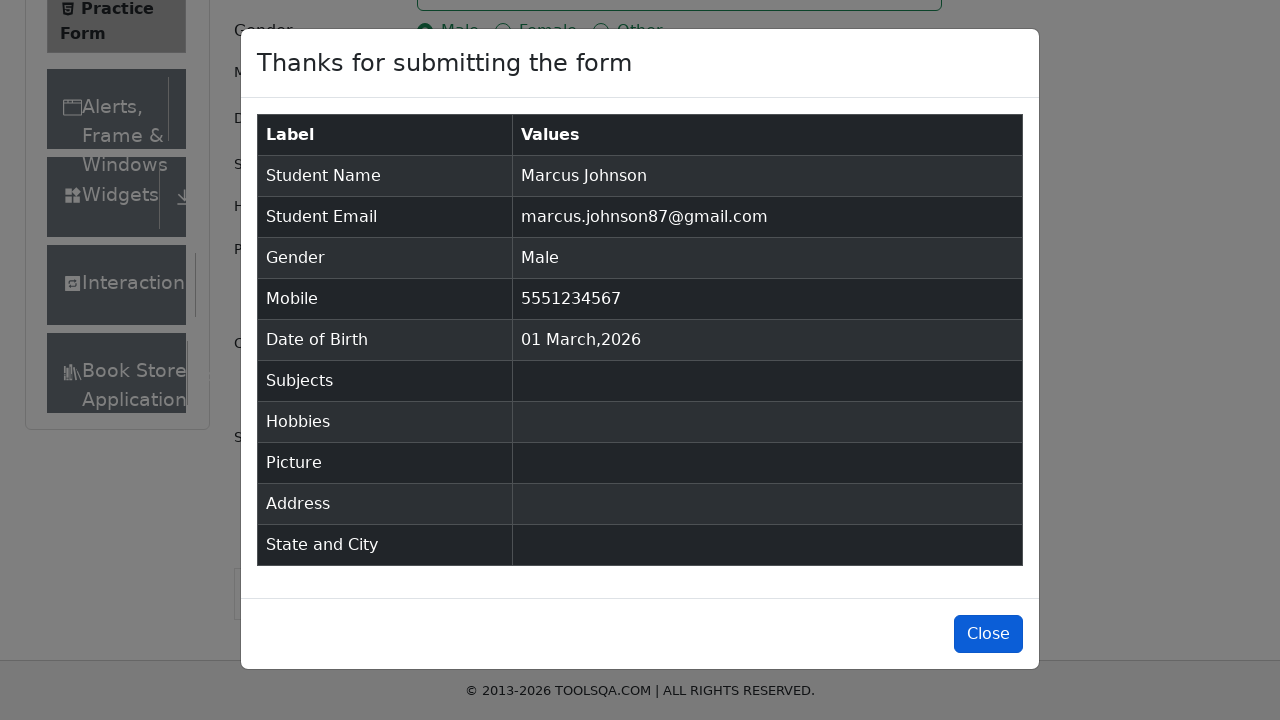